Tests AJAX functionality by triggering an AJAX request and verifying the loaded data text content.

Starting URL: http://uitestingplayground.com/ajax

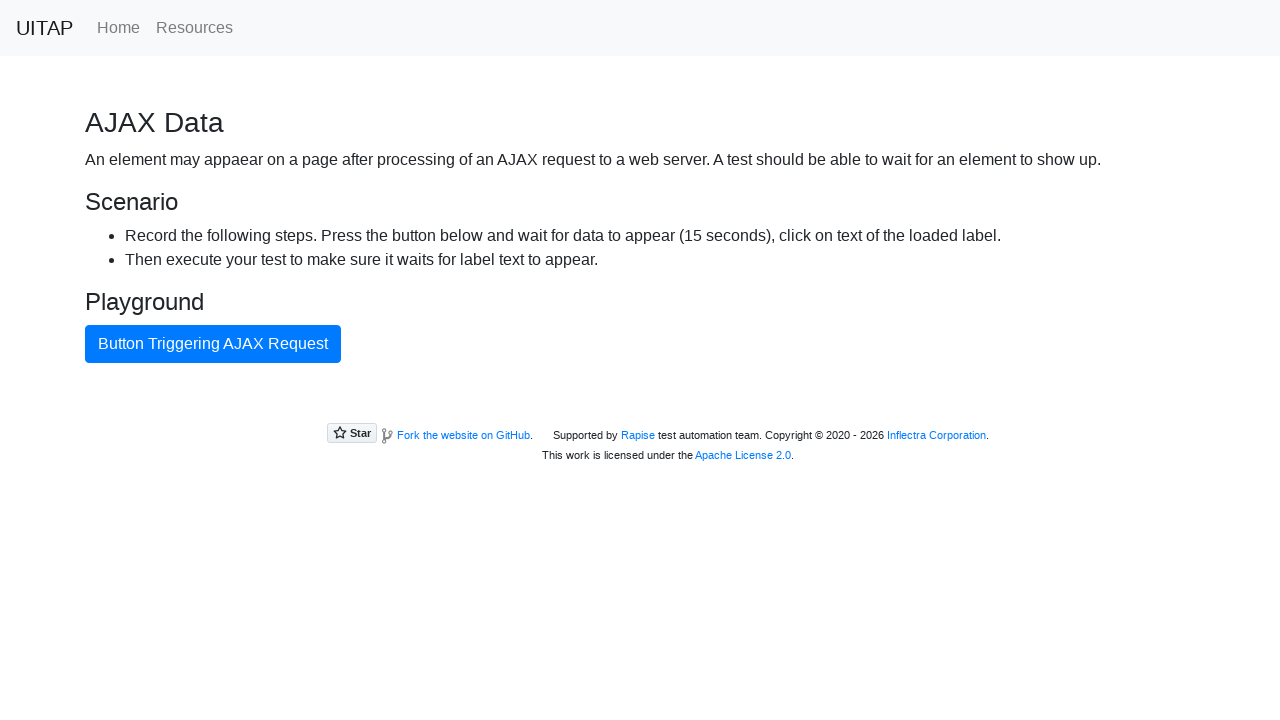

Clicked button triggering AJAX request at (213, 344) on internal:role=button[name="Button Triggering AJAX Request"i]
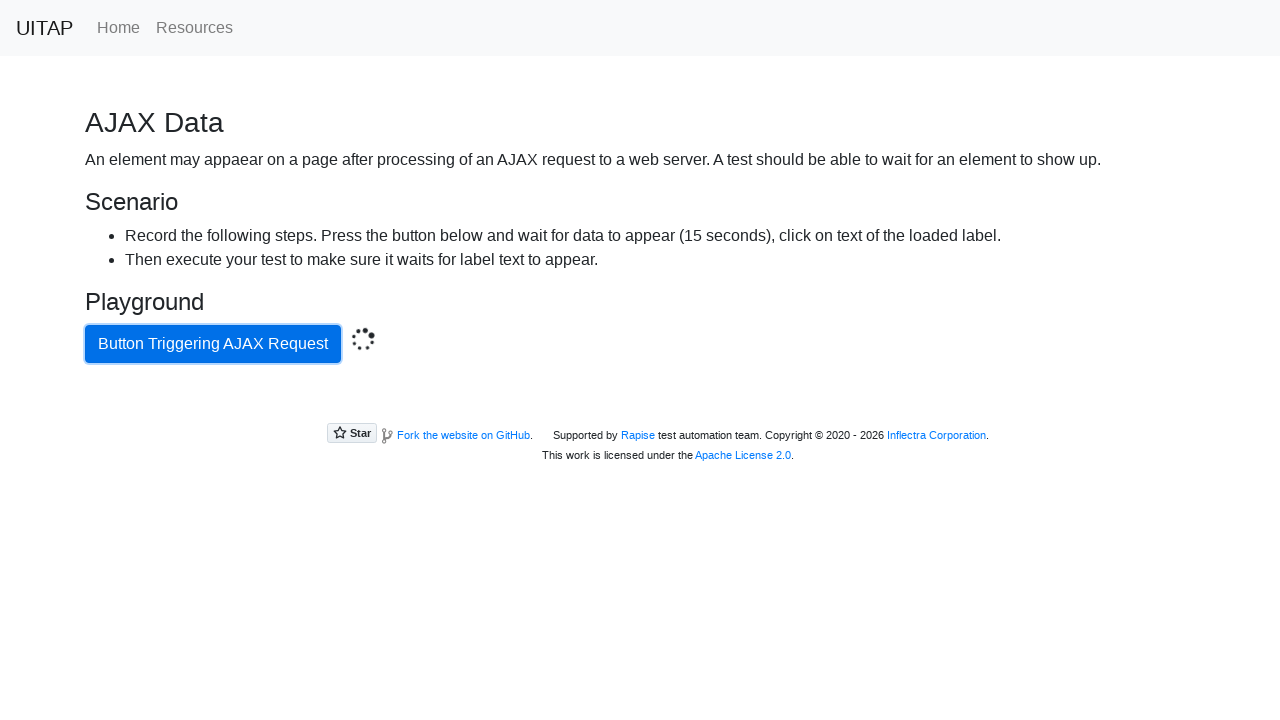

Success element became visible after AJAX request completed
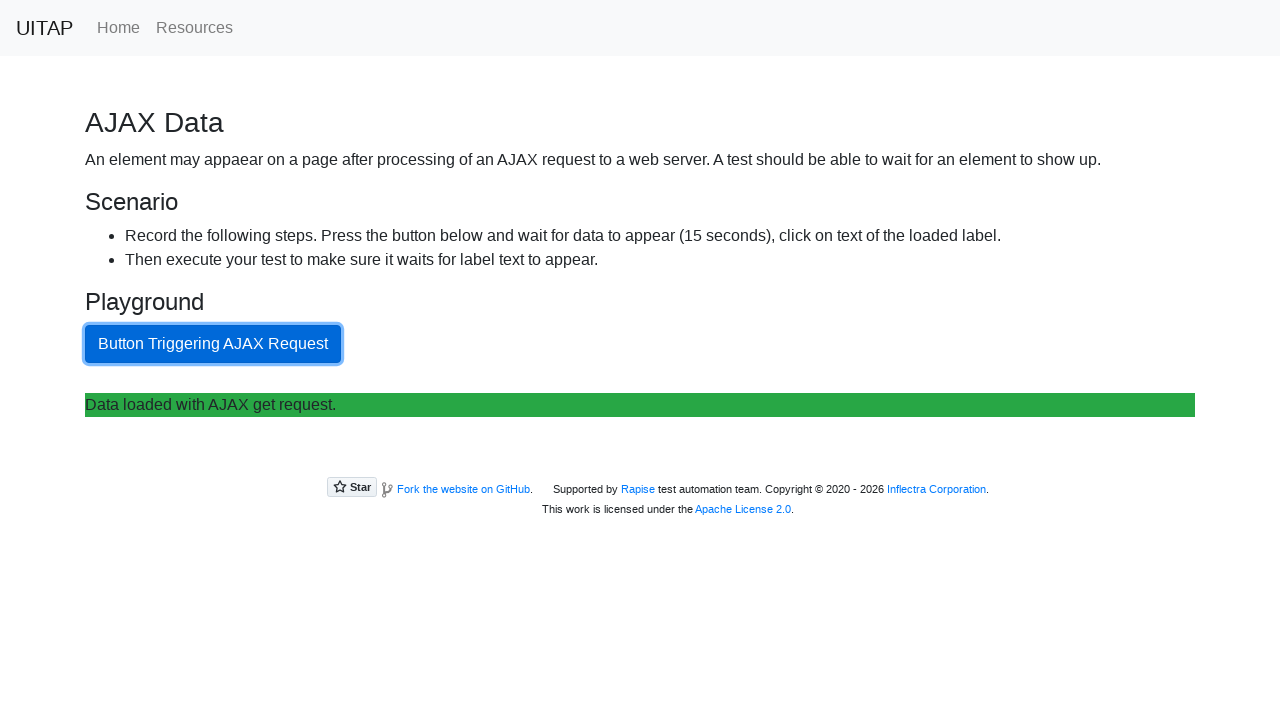

Retrieved text content from success element
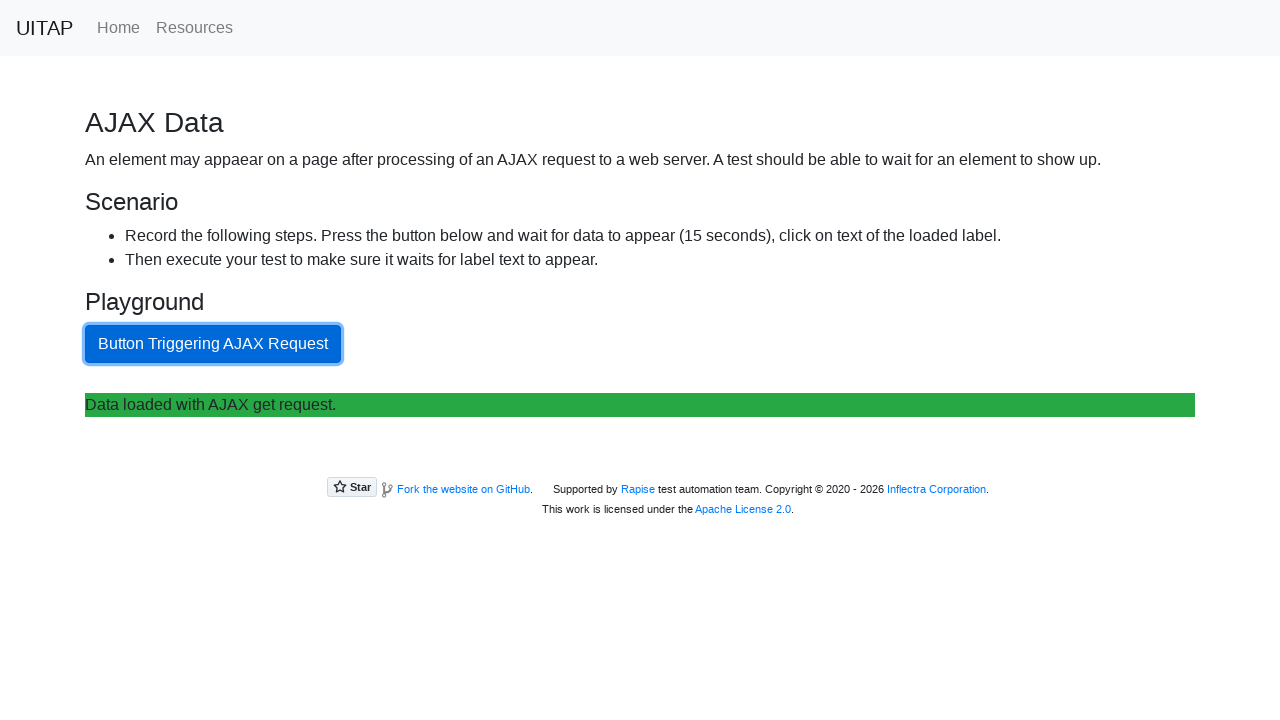

Verified AJAX response text contains expected message 'Data loaded with AJAX get request.'
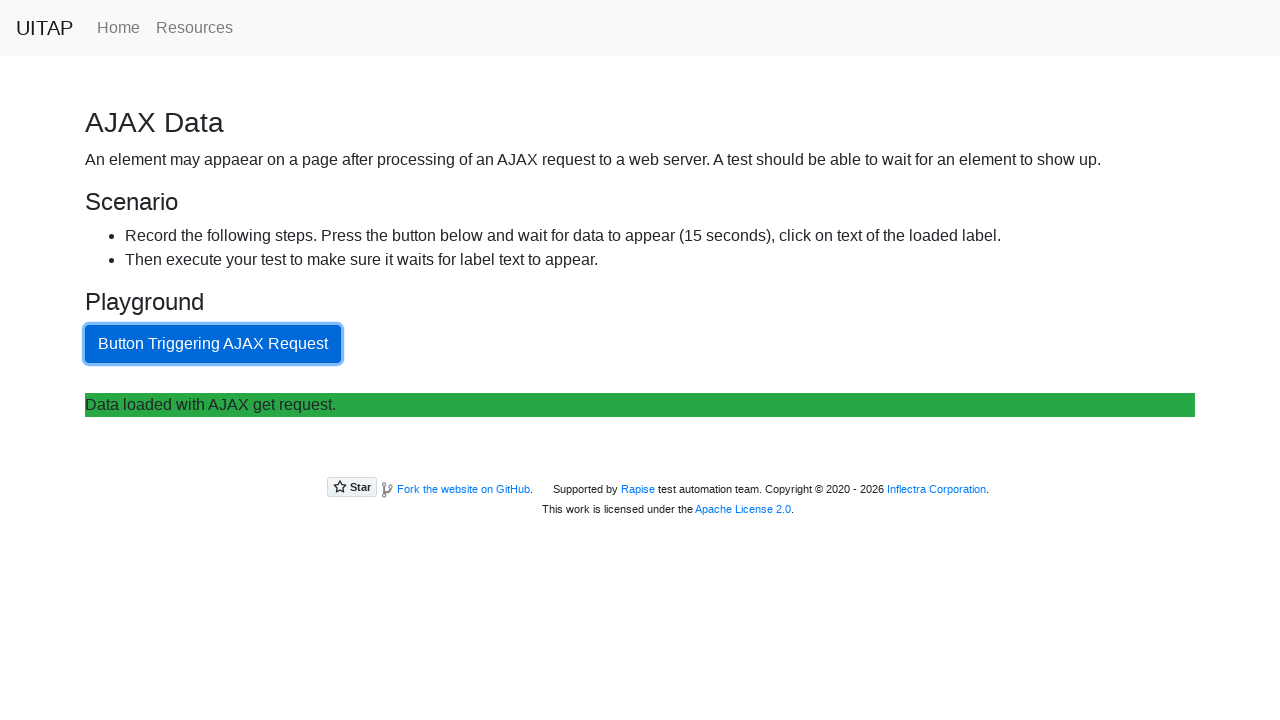

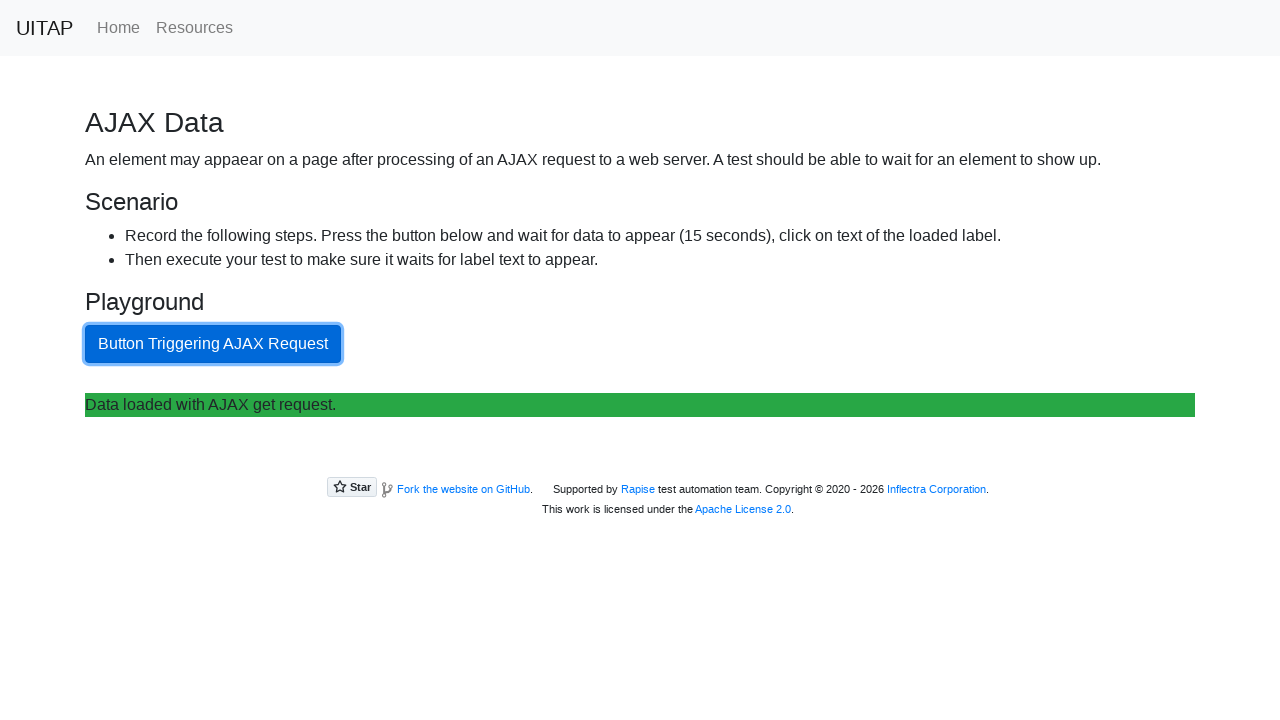